Tests registration form validation by submitting with both email and password fields empty and verifying the error message

Starting URL: http://practice.automationtesting.in/

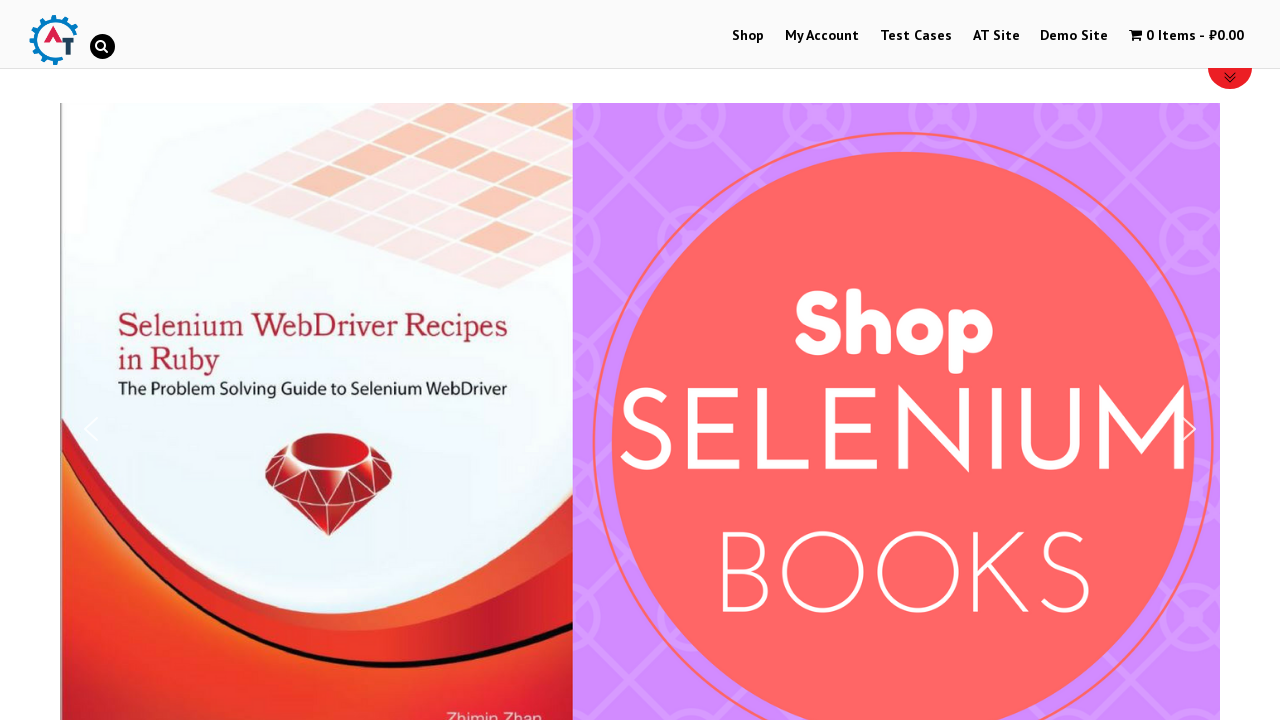

Clicked on My Account menu item at (822, 36) on xpath=//*[@id='menu-item-50']/a
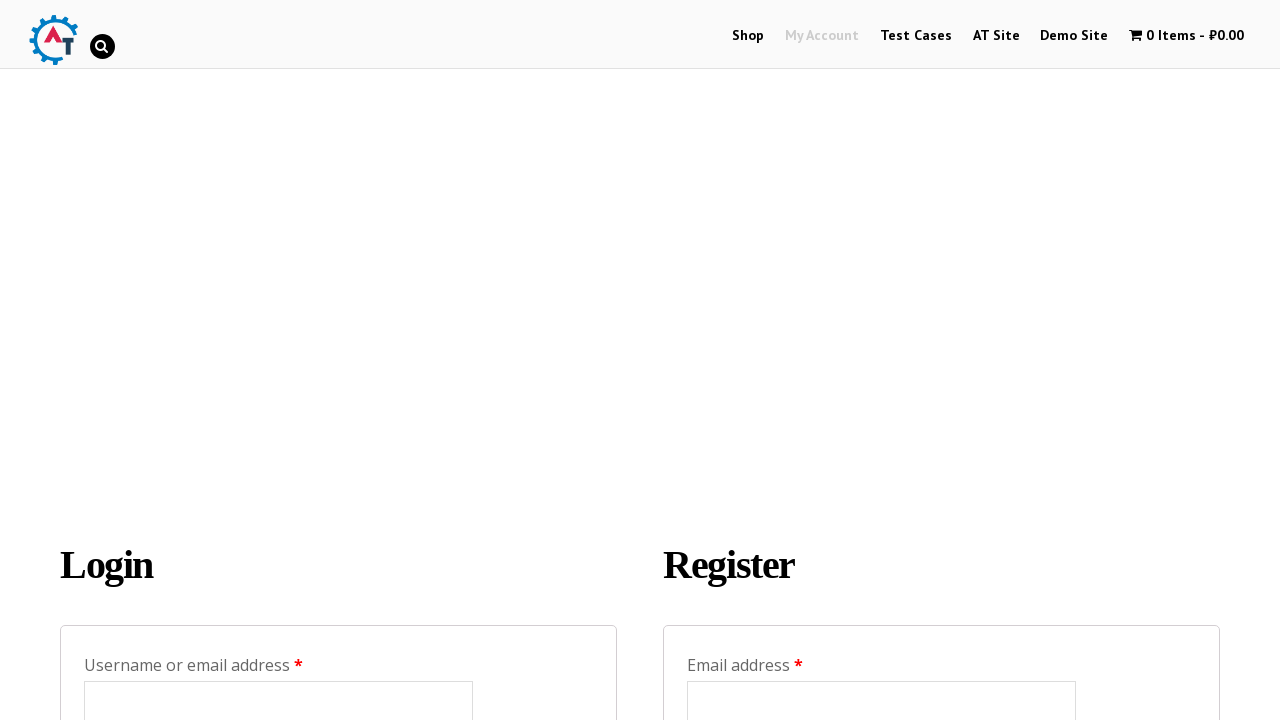

Left email field empty on #reg_email
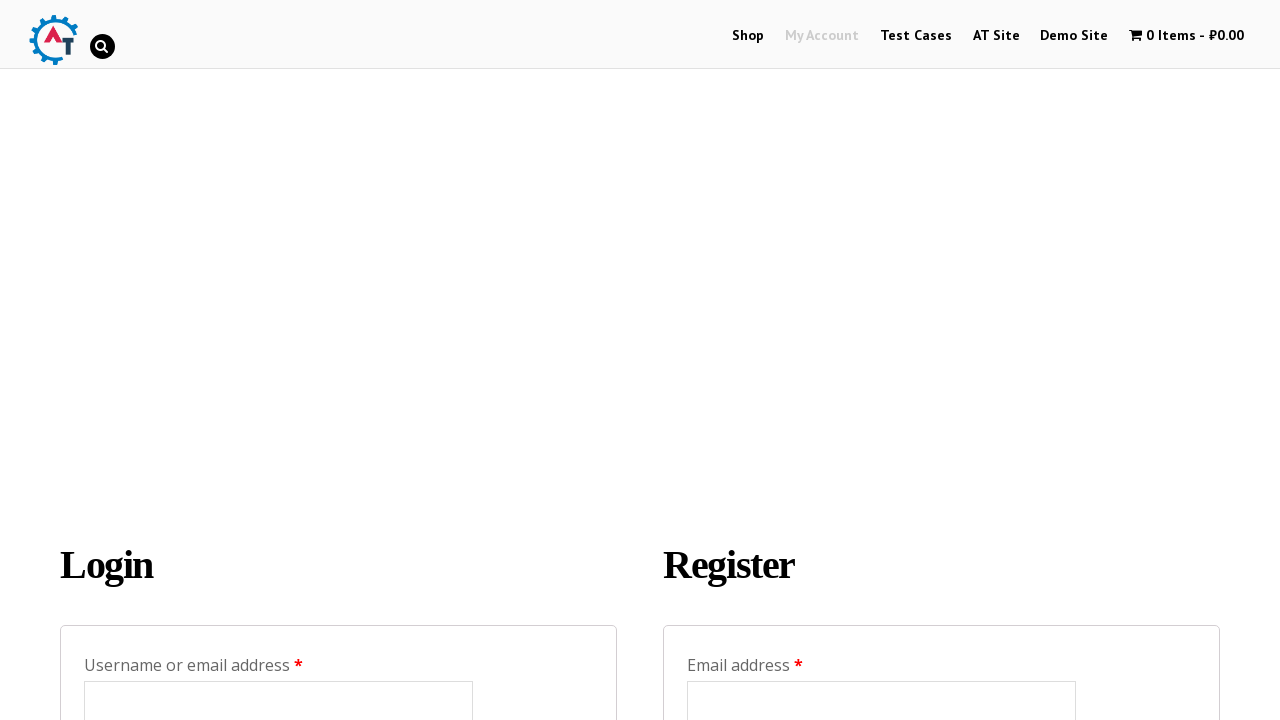

Left password field empty on #reg_password
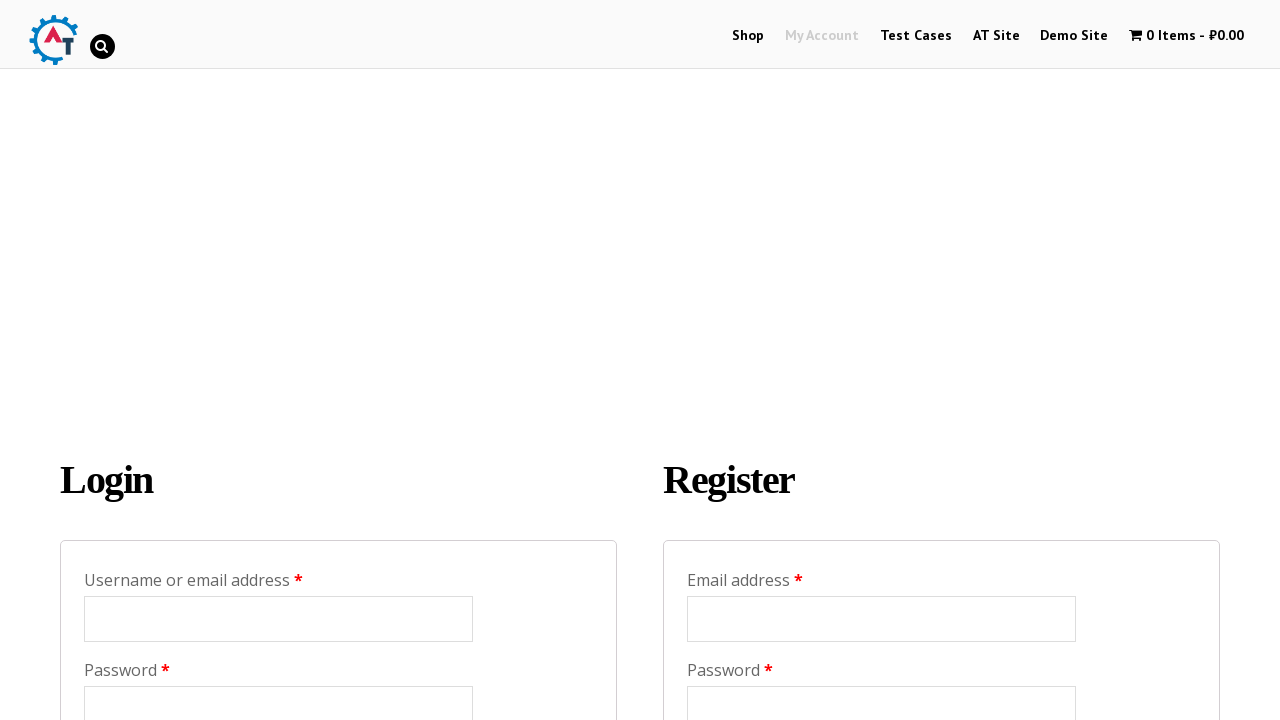

Clicked register button with empty email and password at (744, 360) on xpath=//*[@id='customer_login']/div[2]/form/p[3]/input[3]
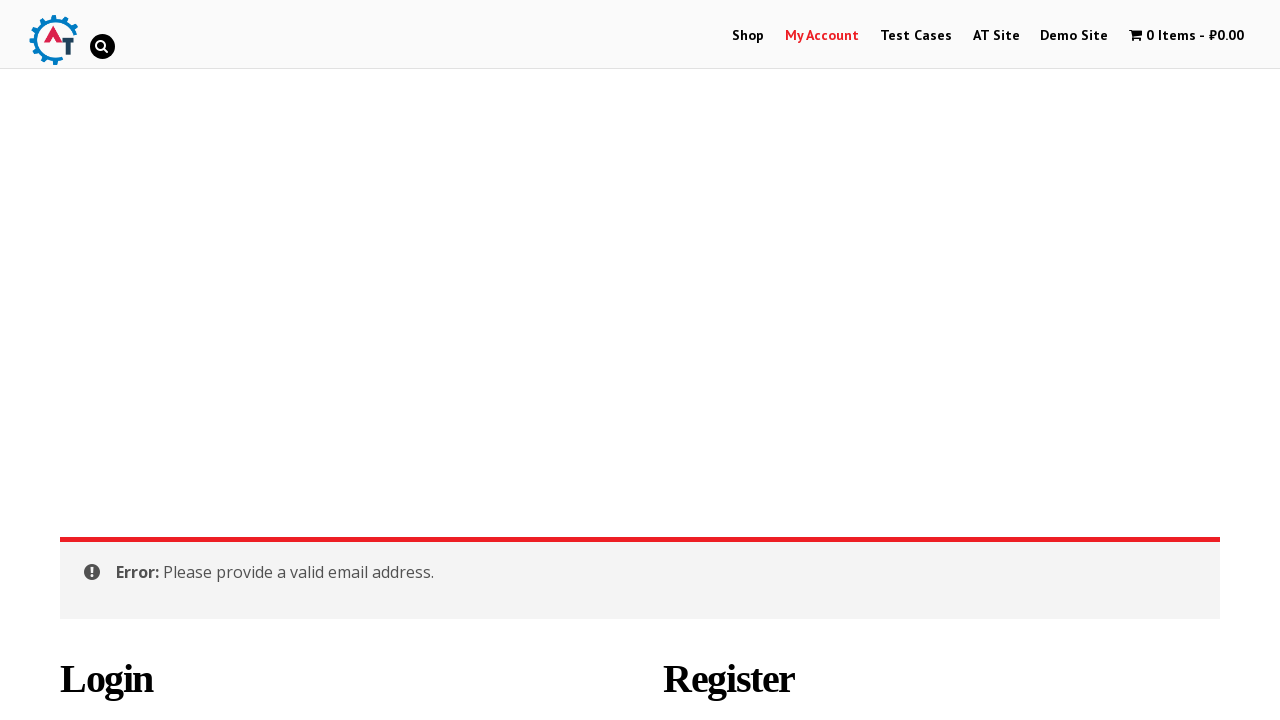

Verified error message appeared for empty email and password validation
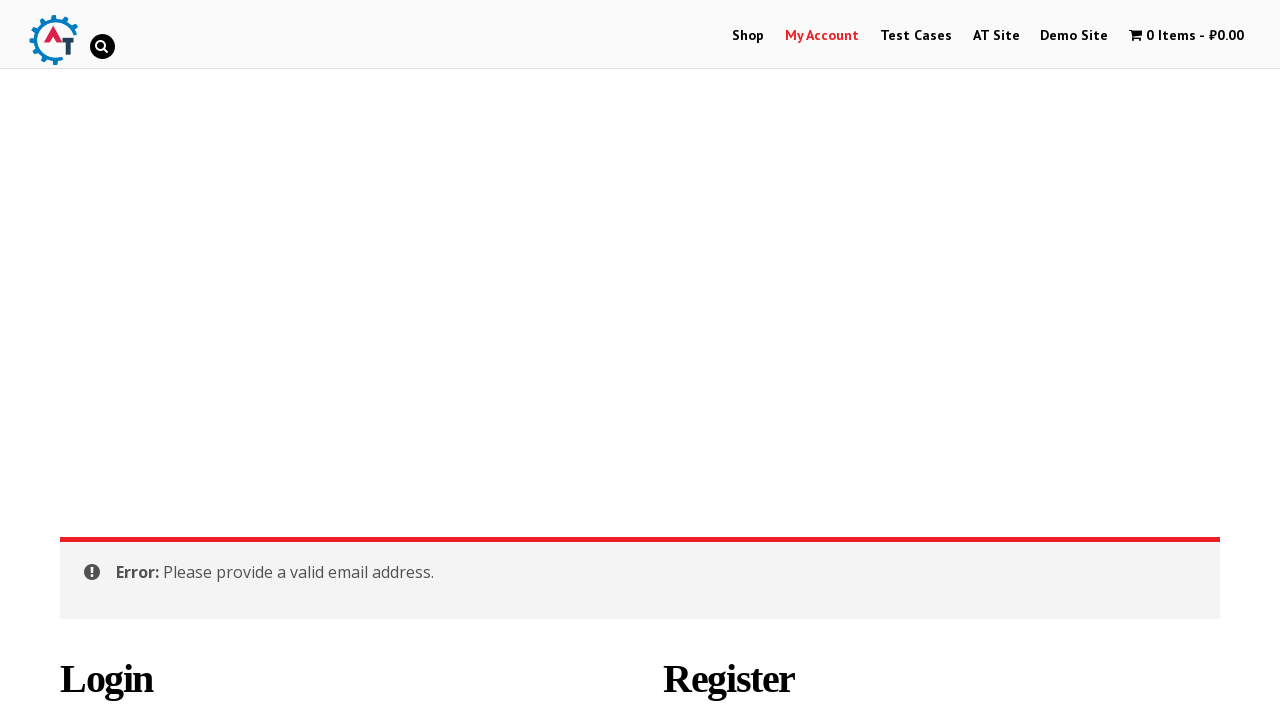

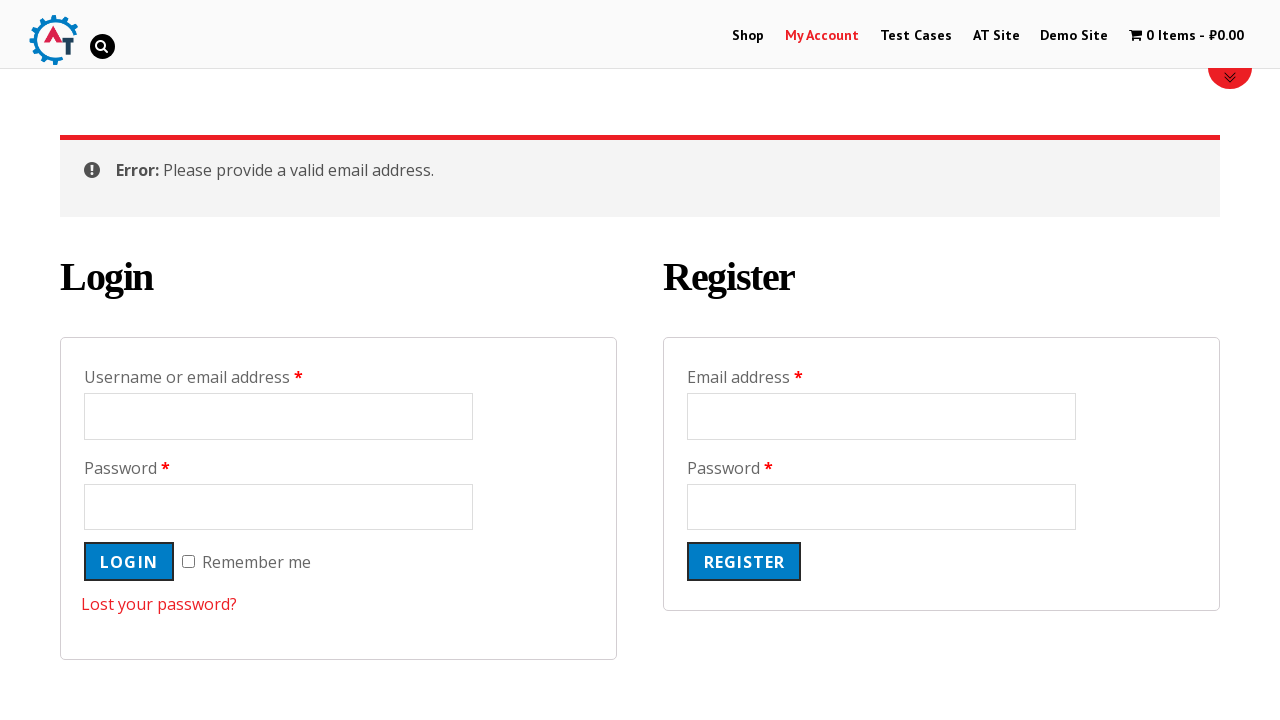